Tests a simple JavaScript alert by clicking the alert button, capturing the alert text, and accepting it

Starting URL: https://testautomationpractice.blogspot.com/

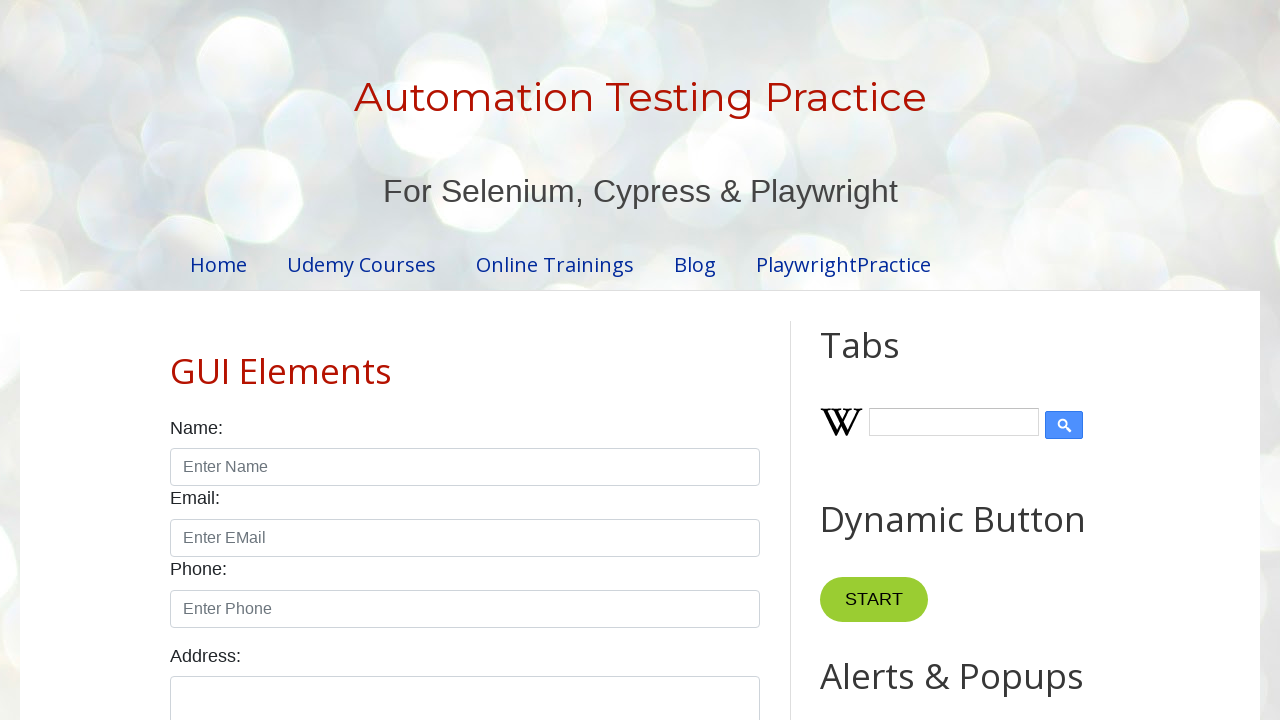

Located the simple alert button
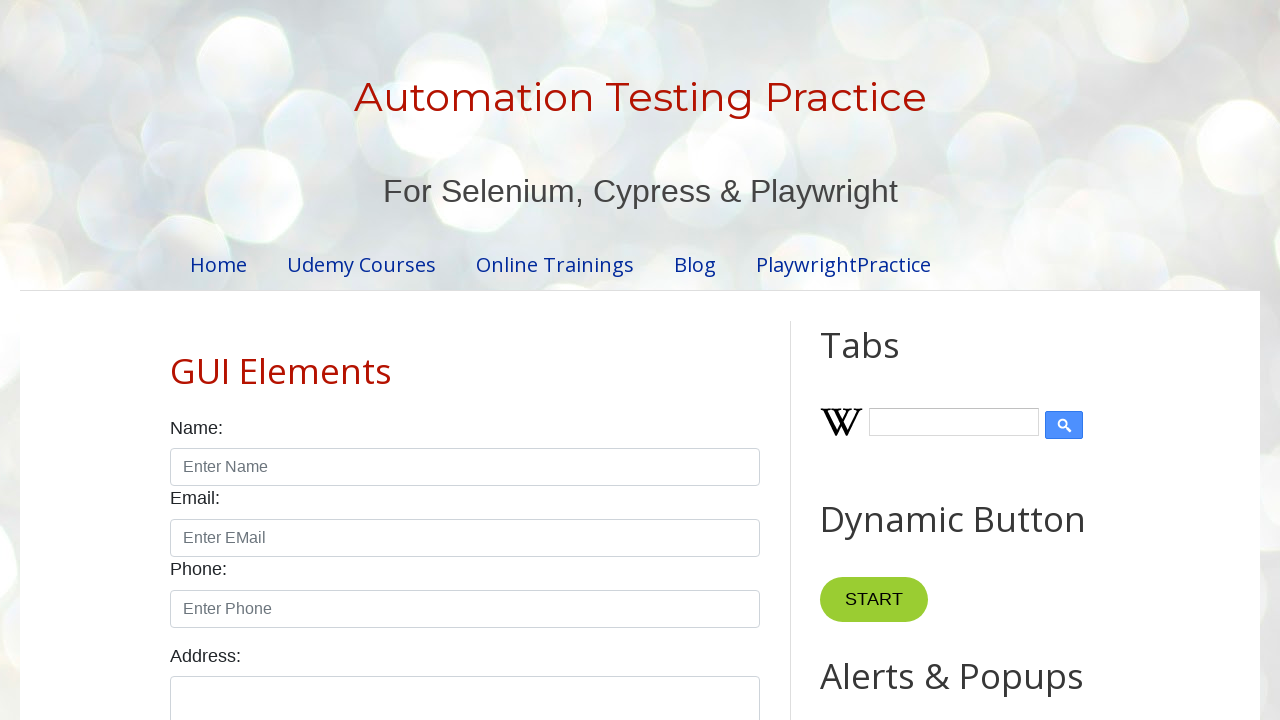

Scrolled alert button into view
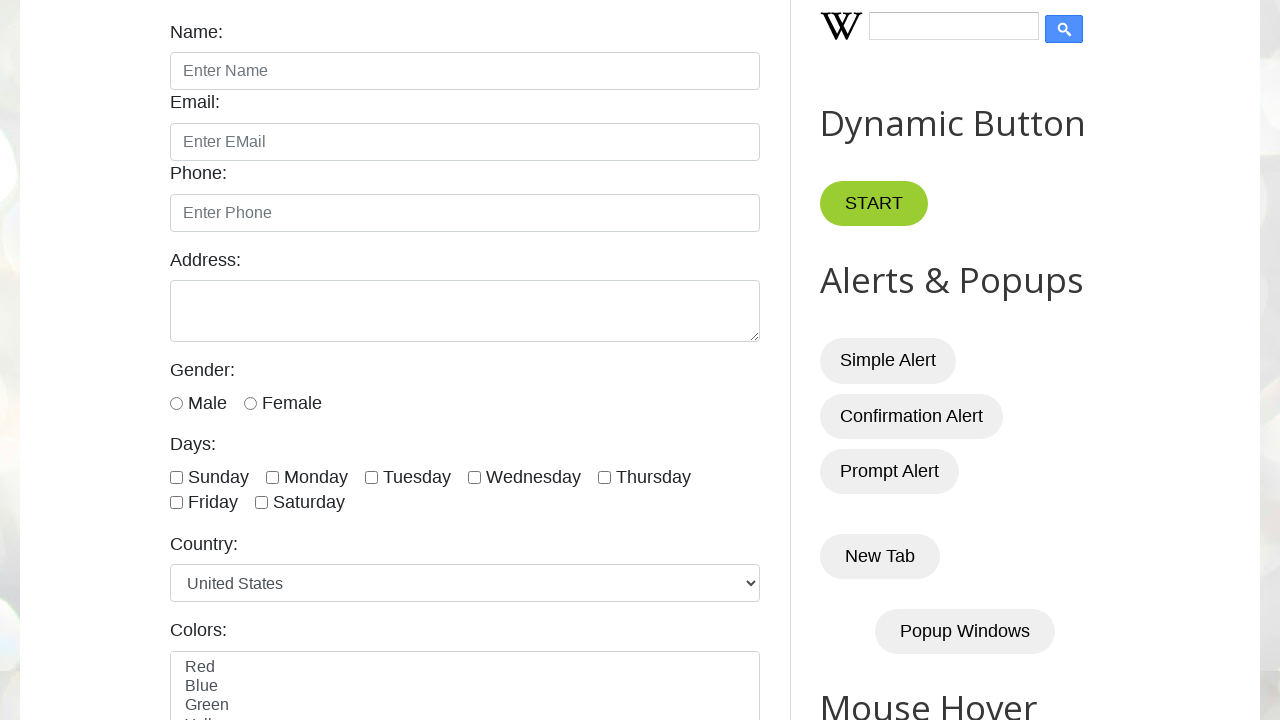

Set up dialog handler to capture and accept alerts
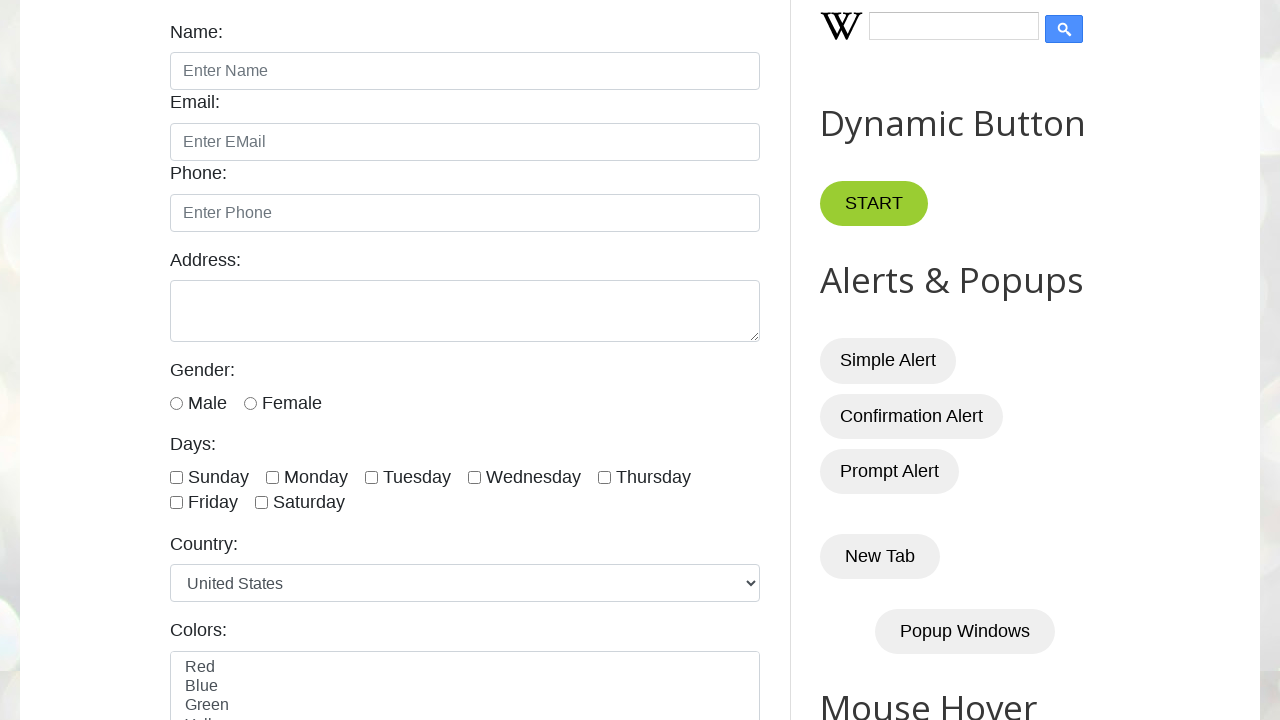

Clicked the alert button at (888, 361) on xpath=//button[@id='alertBtn']
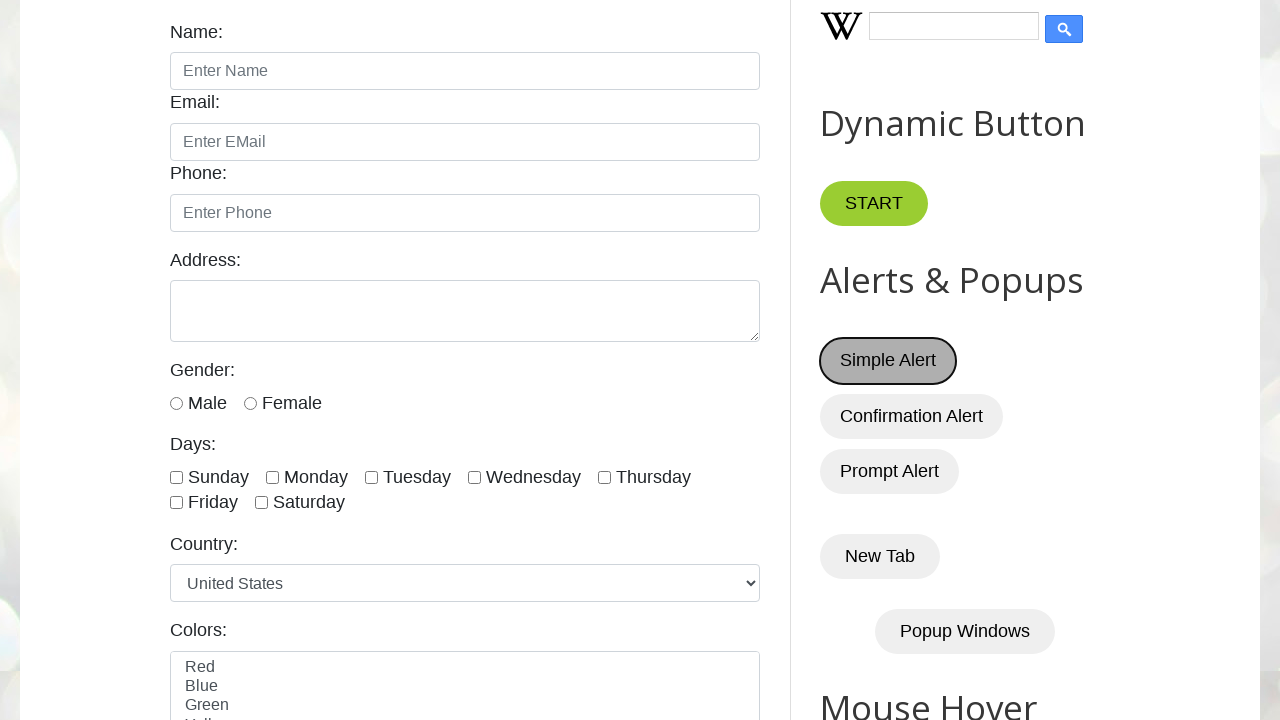

Waited 500ms for dialog handling
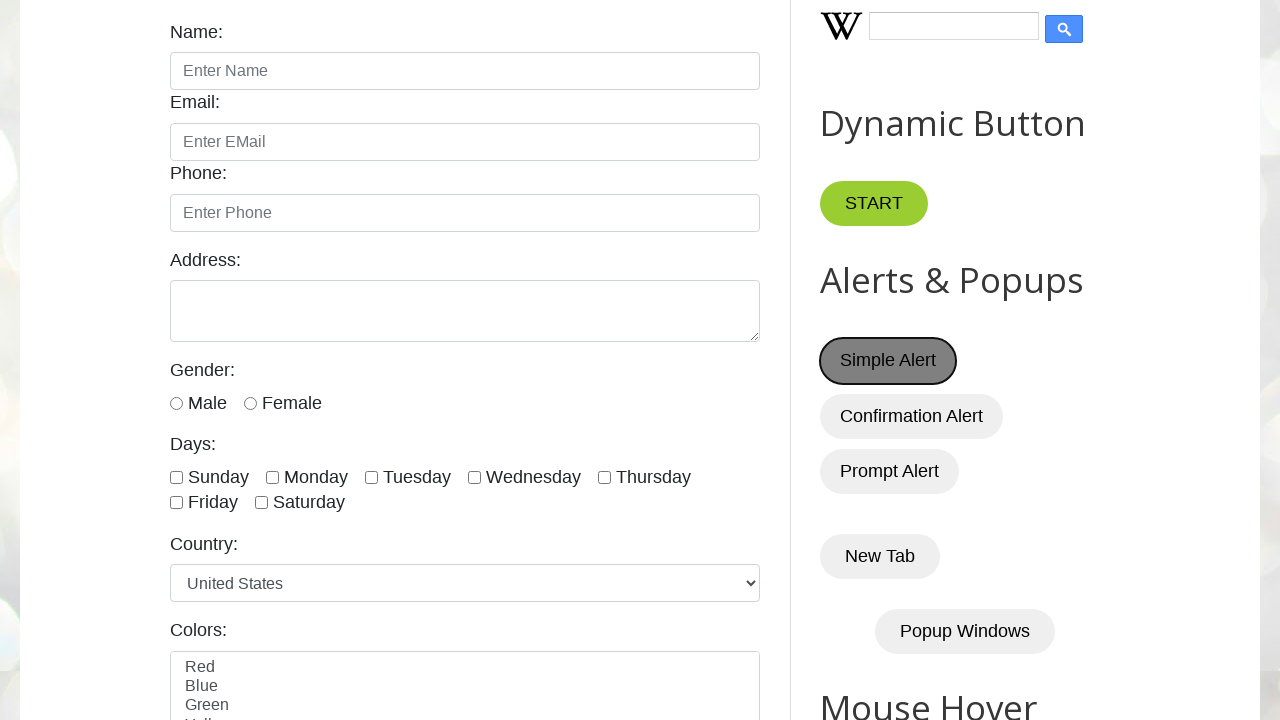

Verified alert text matches expected message: 'I am an alert box!'
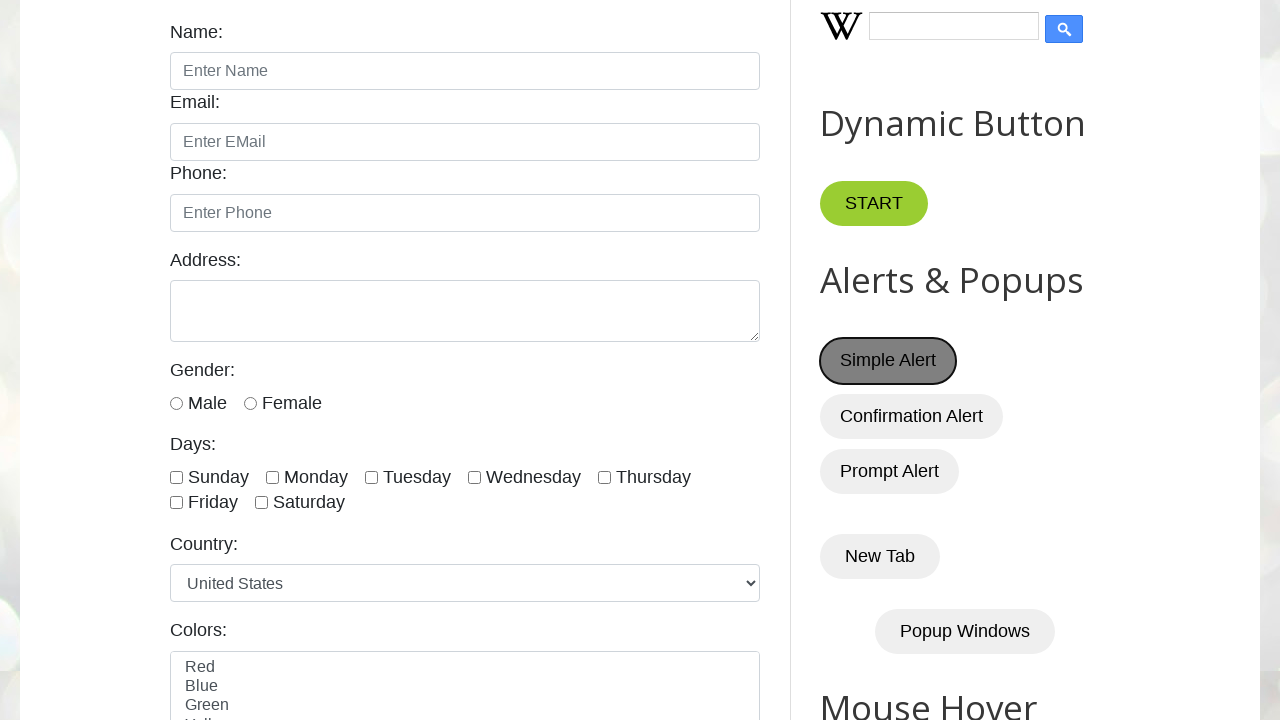

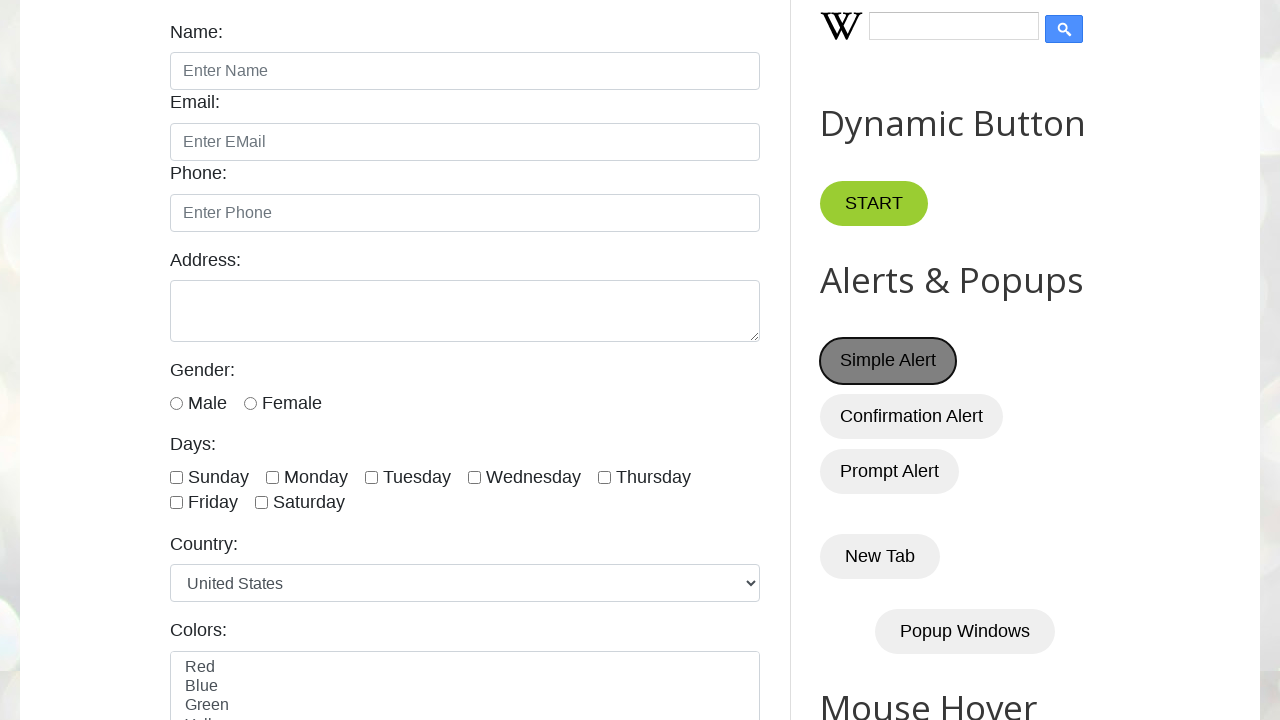